Tests the clear button functionality on an online calculator by entering a non-numeric symbol (+) and then pressing the clear button (c)

Starting URL: https://www.online-calculator.com/full-screen-calculator/

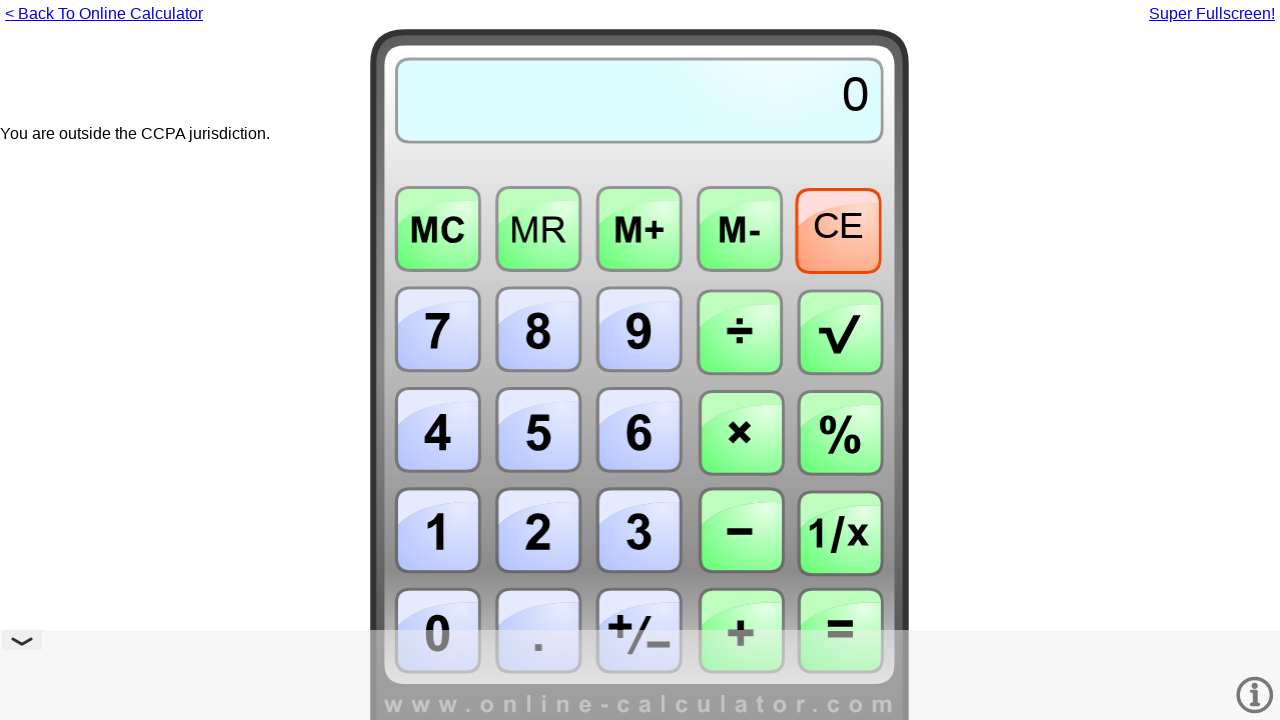

Pressed '+' key to enter non-numeric symbol
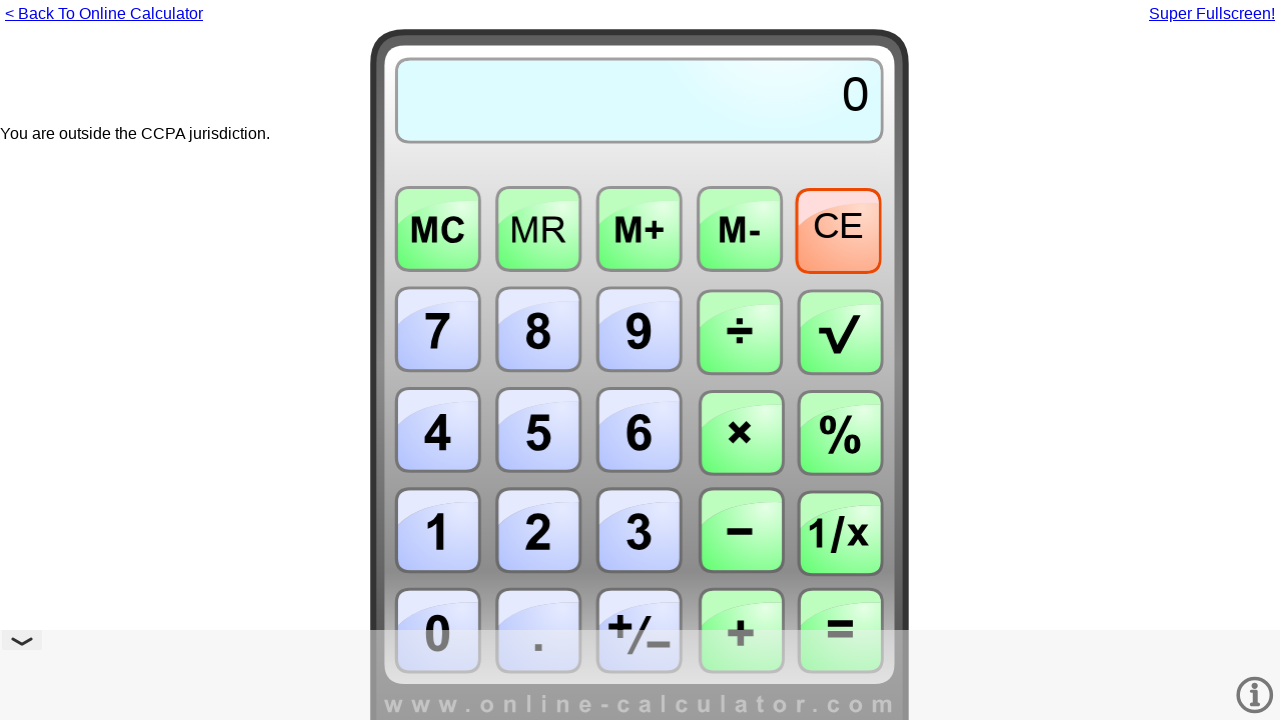

Pressed 'c' key to clear the calculator
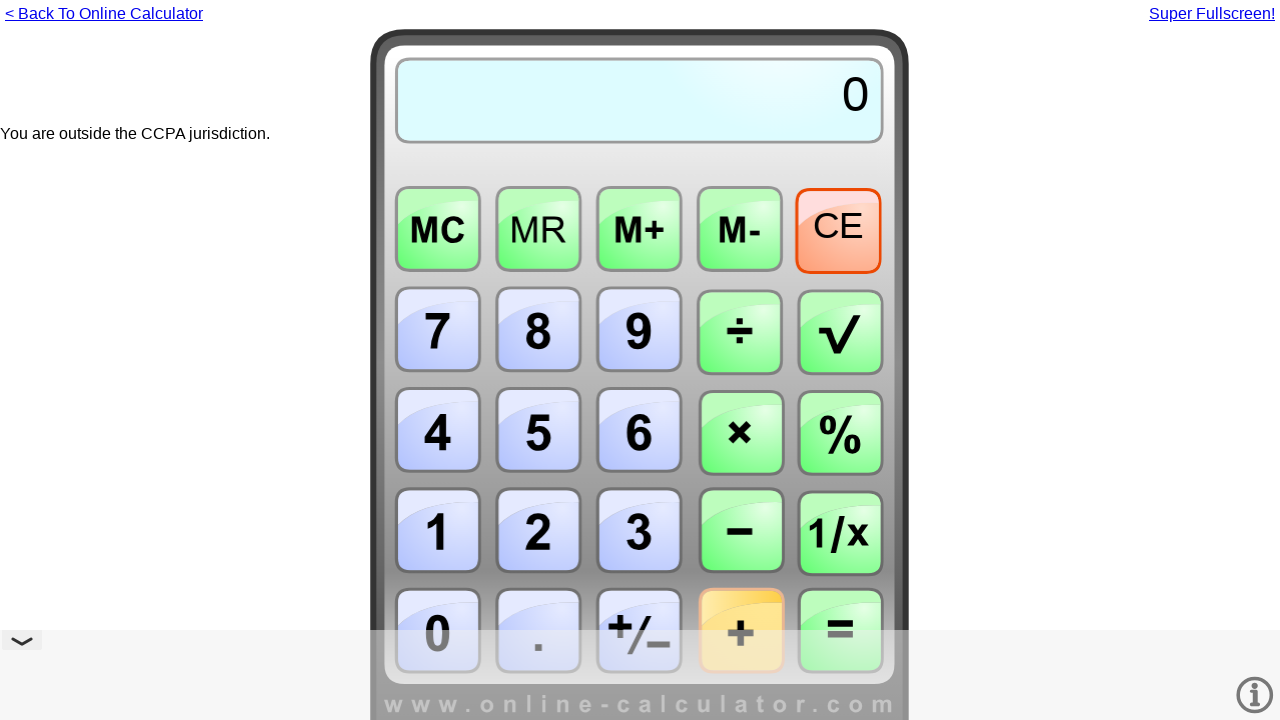

Waited 500ms for clear action to complete
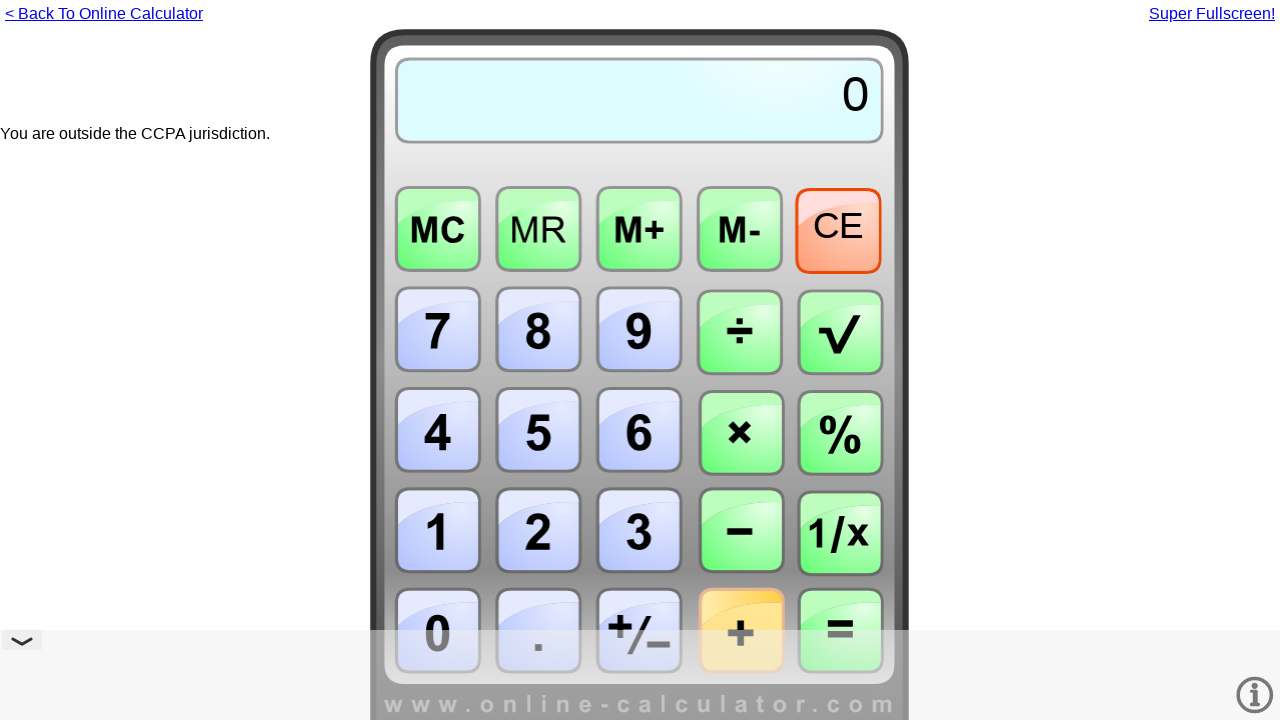

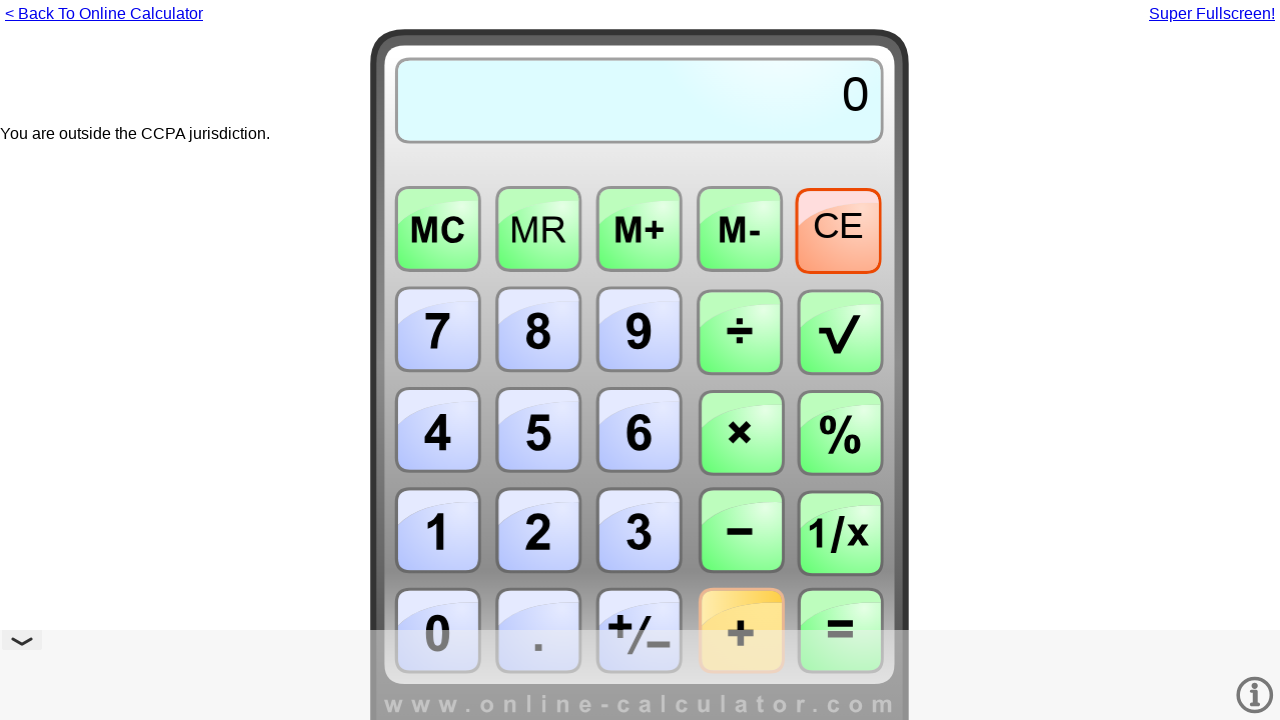